Navigates to Gigazine categorized news page and verifies that article thumbnails are loaded

Starting URL: https://gigazine.net/news/C37/

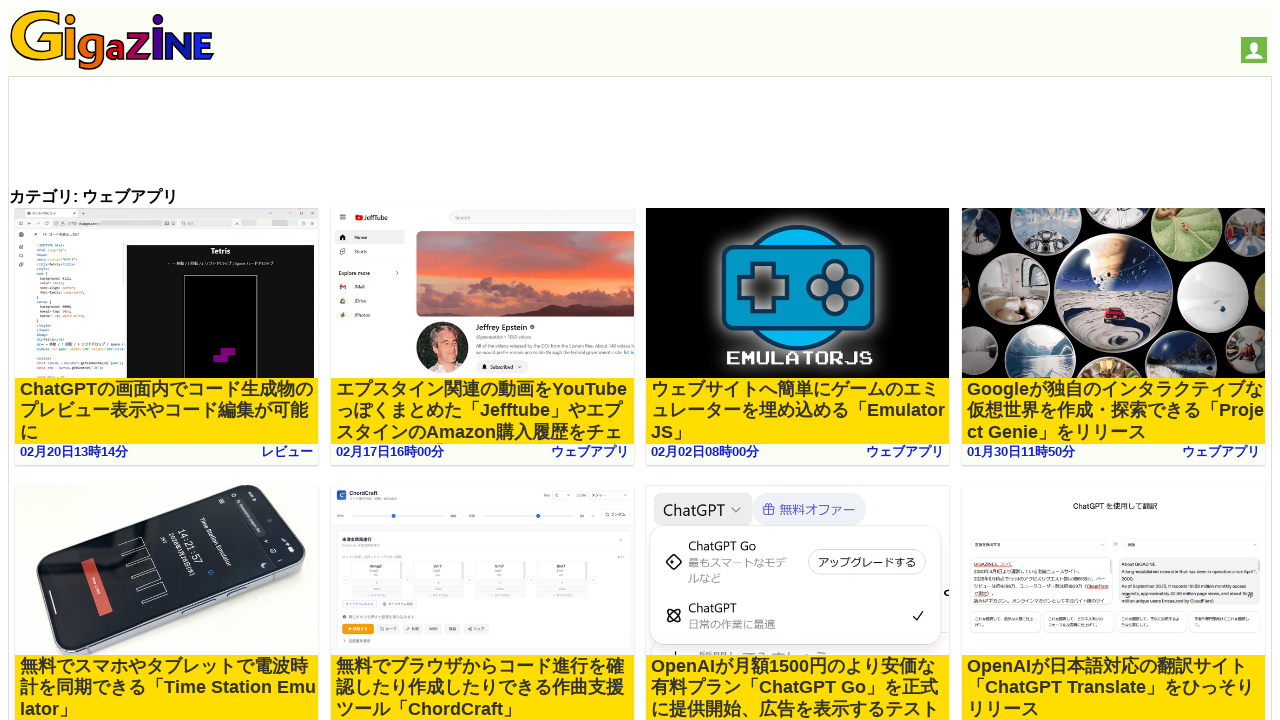

Navigated to Gigazine categorized news page
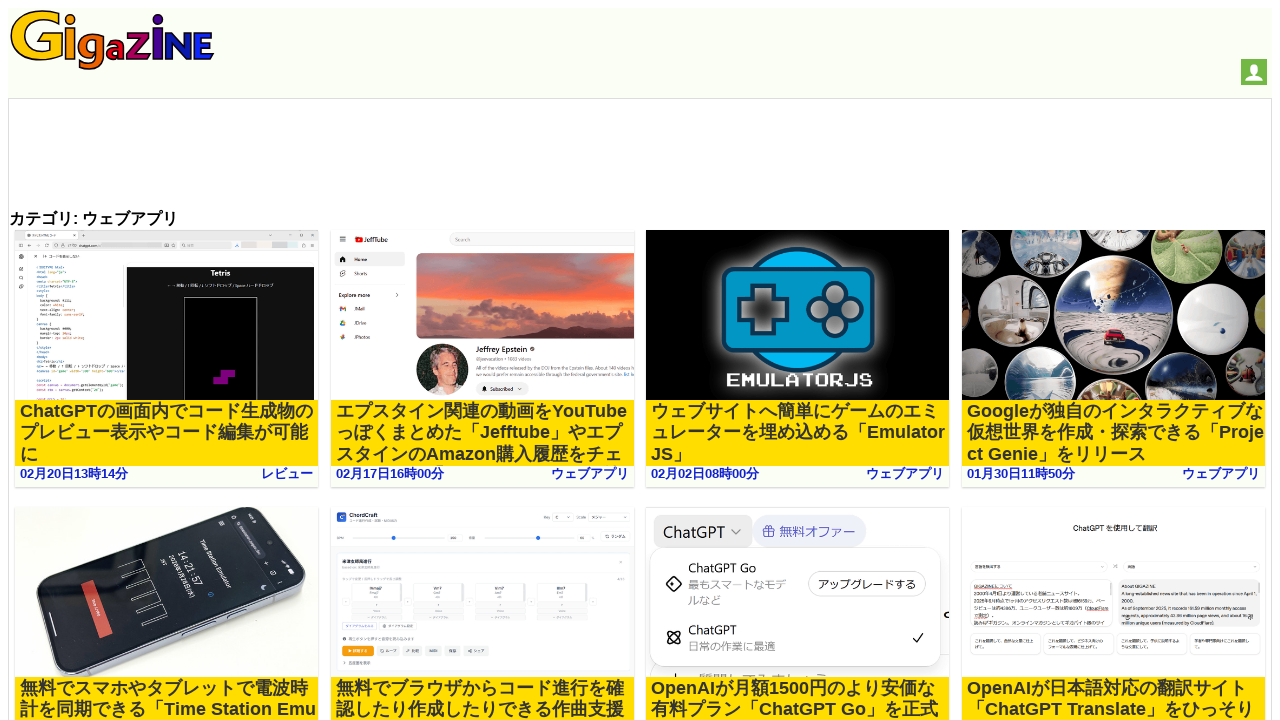

Article thumbnails loaded
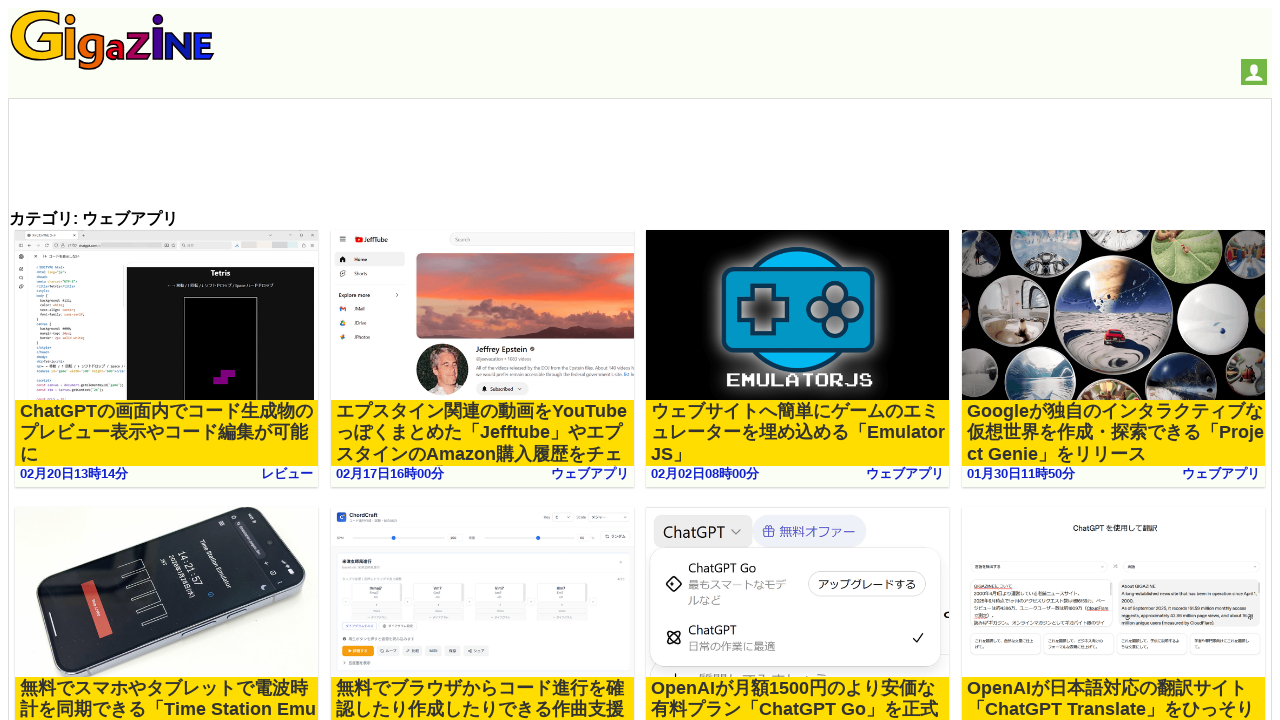

Verified 40 article thumbnails are present
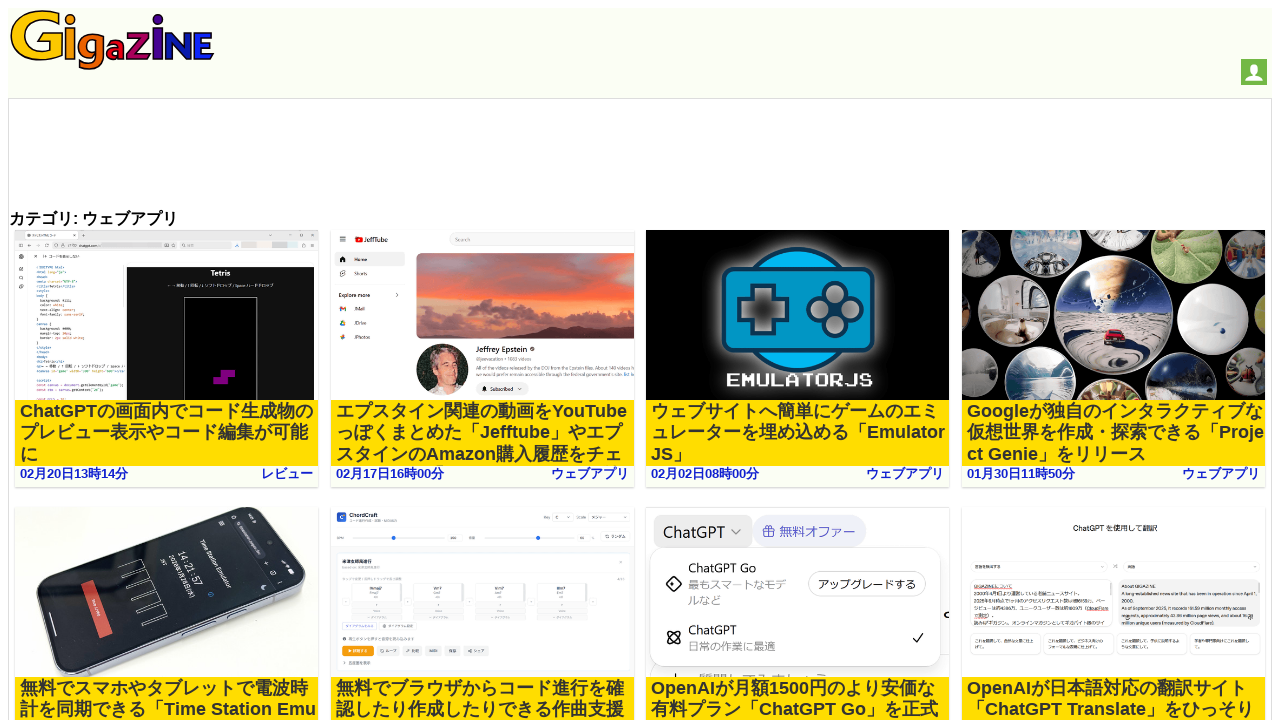

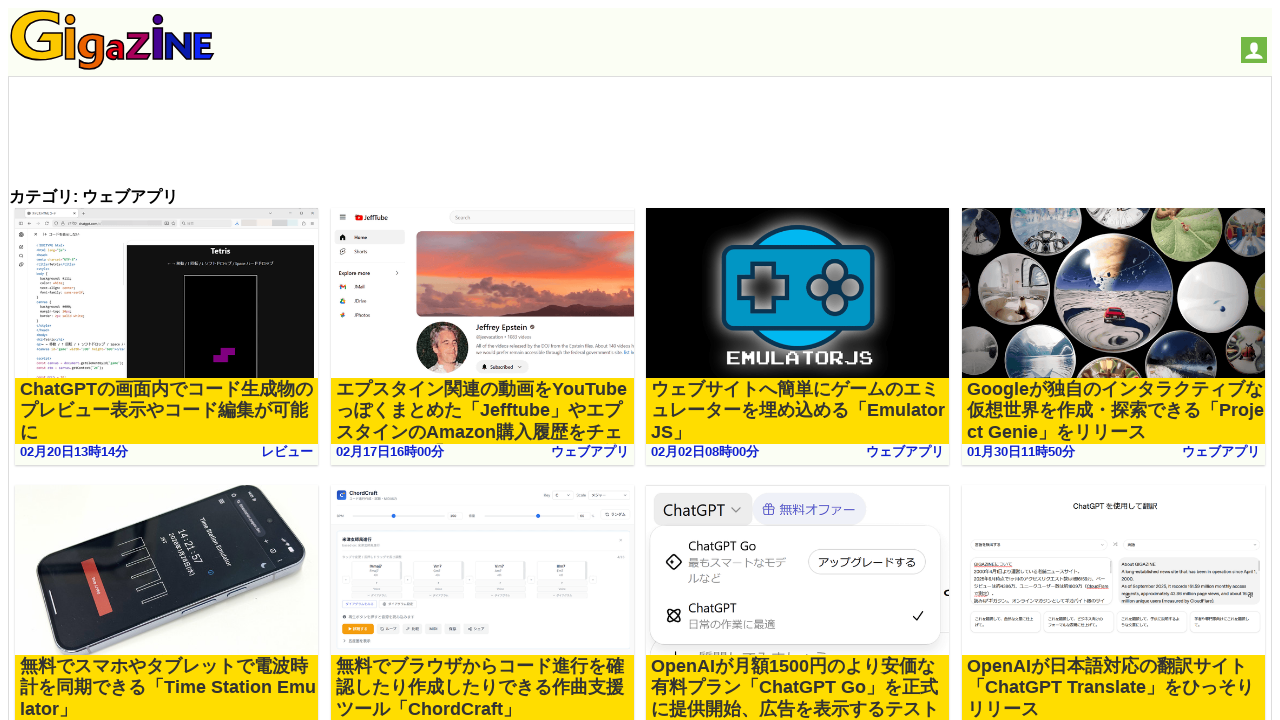